Tests the categories dropdown button by verifying its visibility, clicking it, and checking that the dropdown menu opens

Starting URL: https://gwkggwzaqjvnl4db.vercel.app/

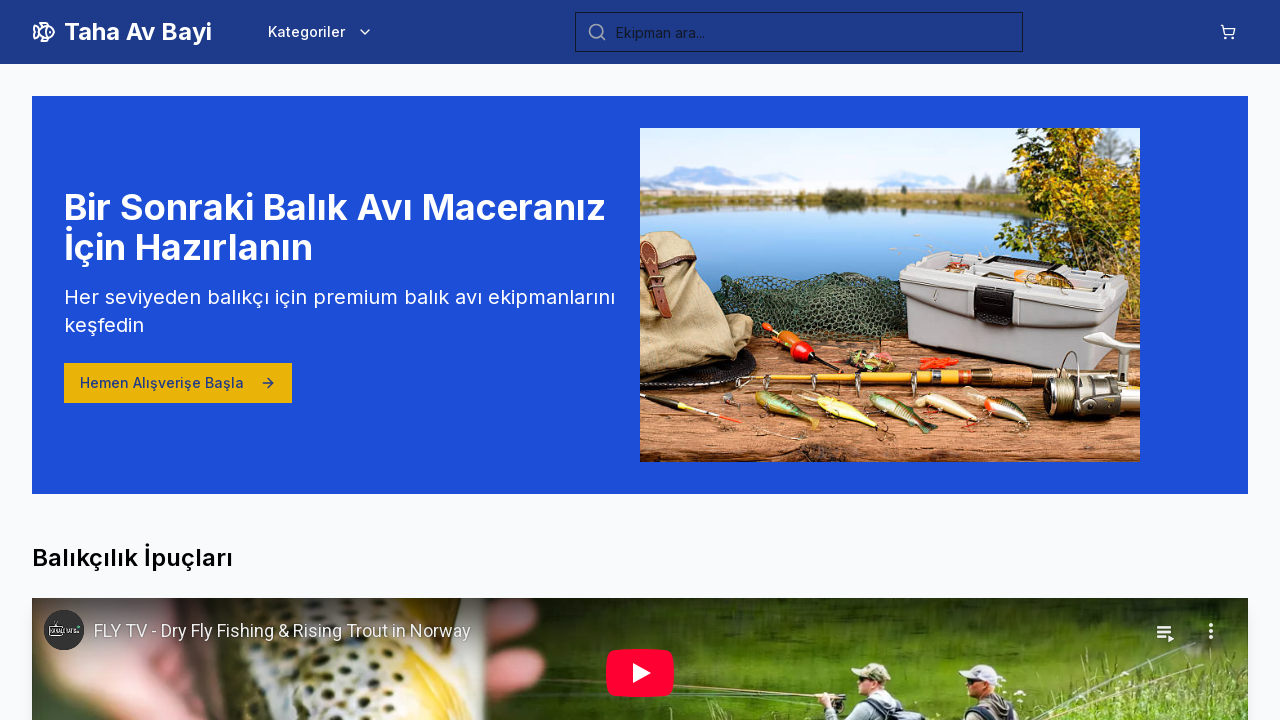

Categories button became visible
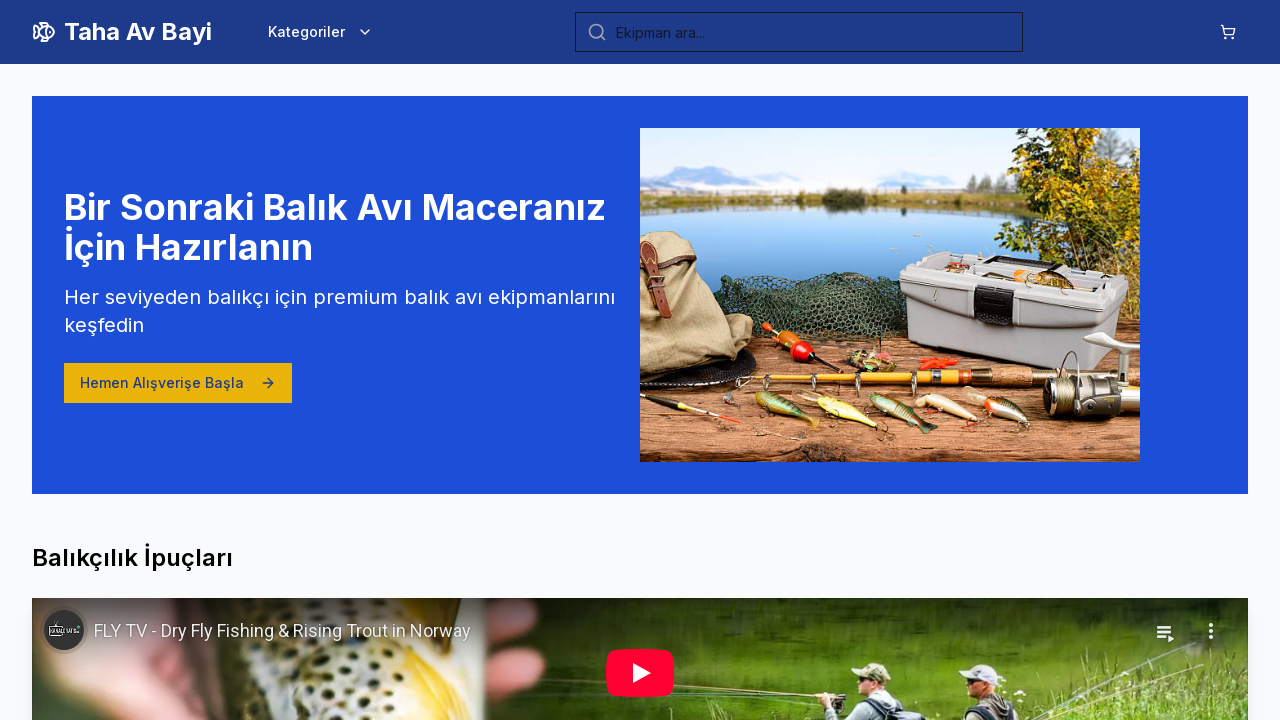

Located the categories dropdown button
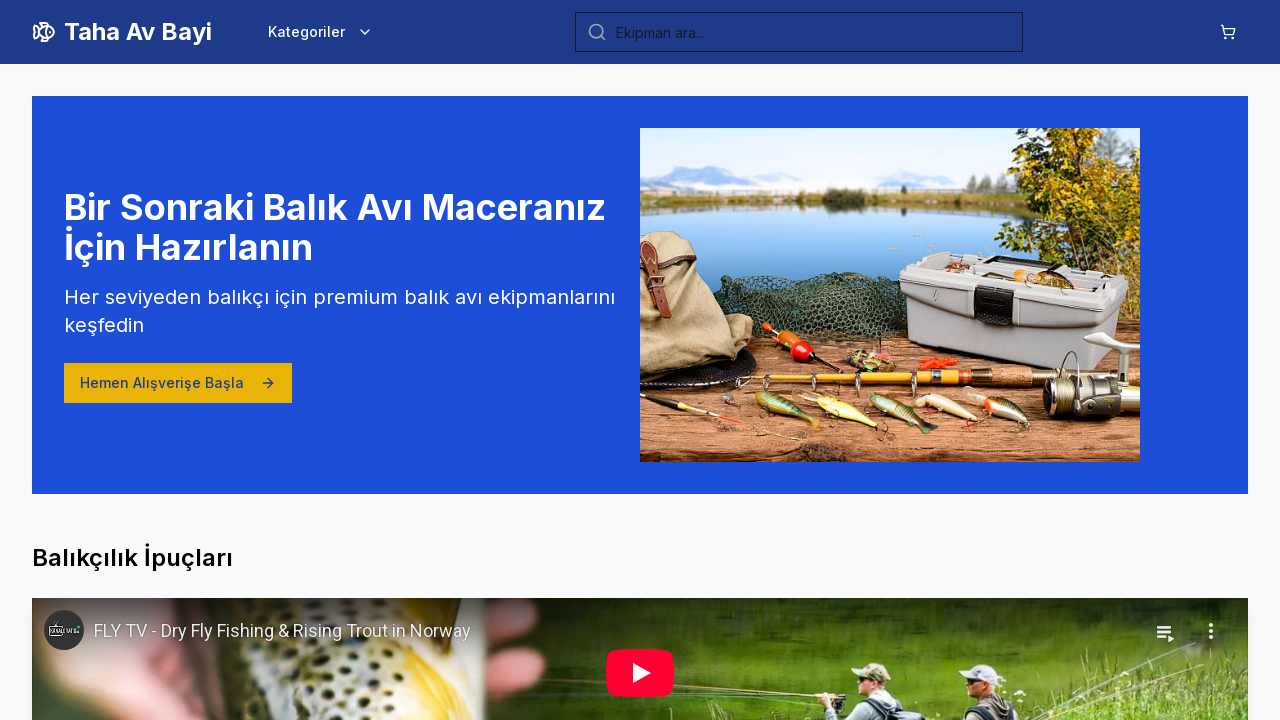

Clicked the categories dropdown button at (320, 32) on button[data-testid="category-dropdown"]
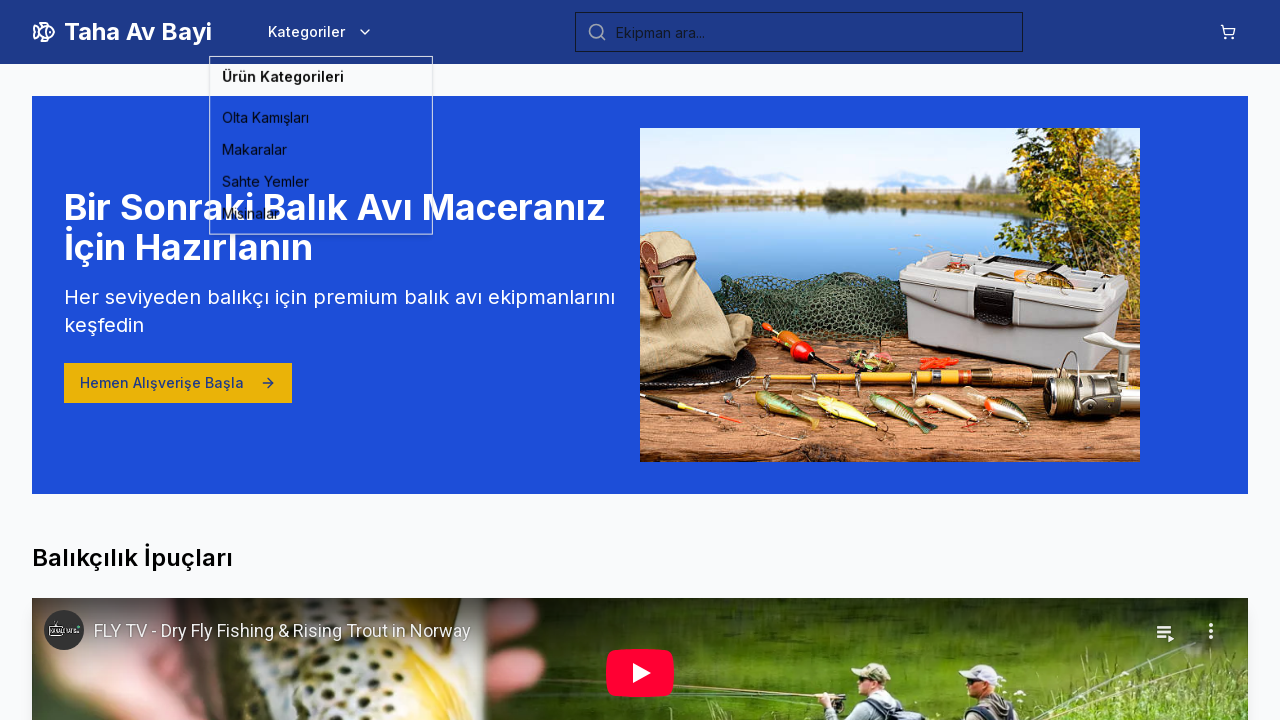

Waited 2 seconds for dropdown animation to complete
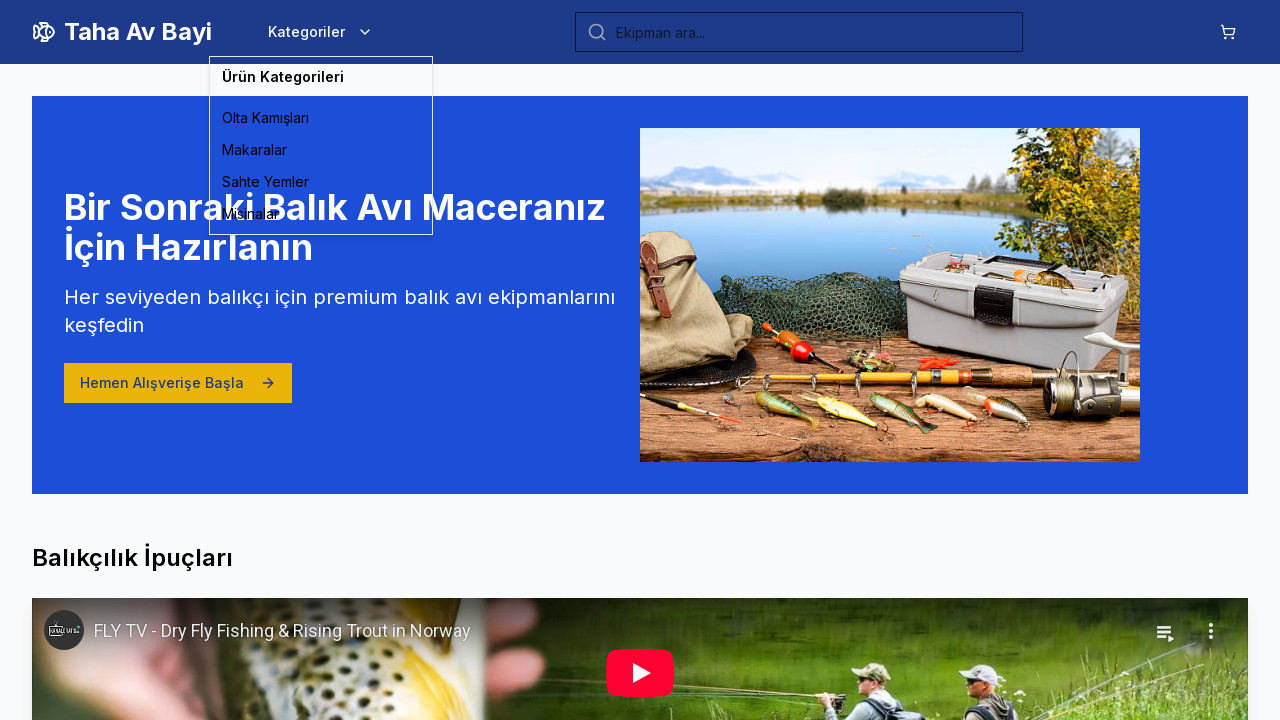

Verified that the categories dropdown menu is expanded (aria-expanded='true')
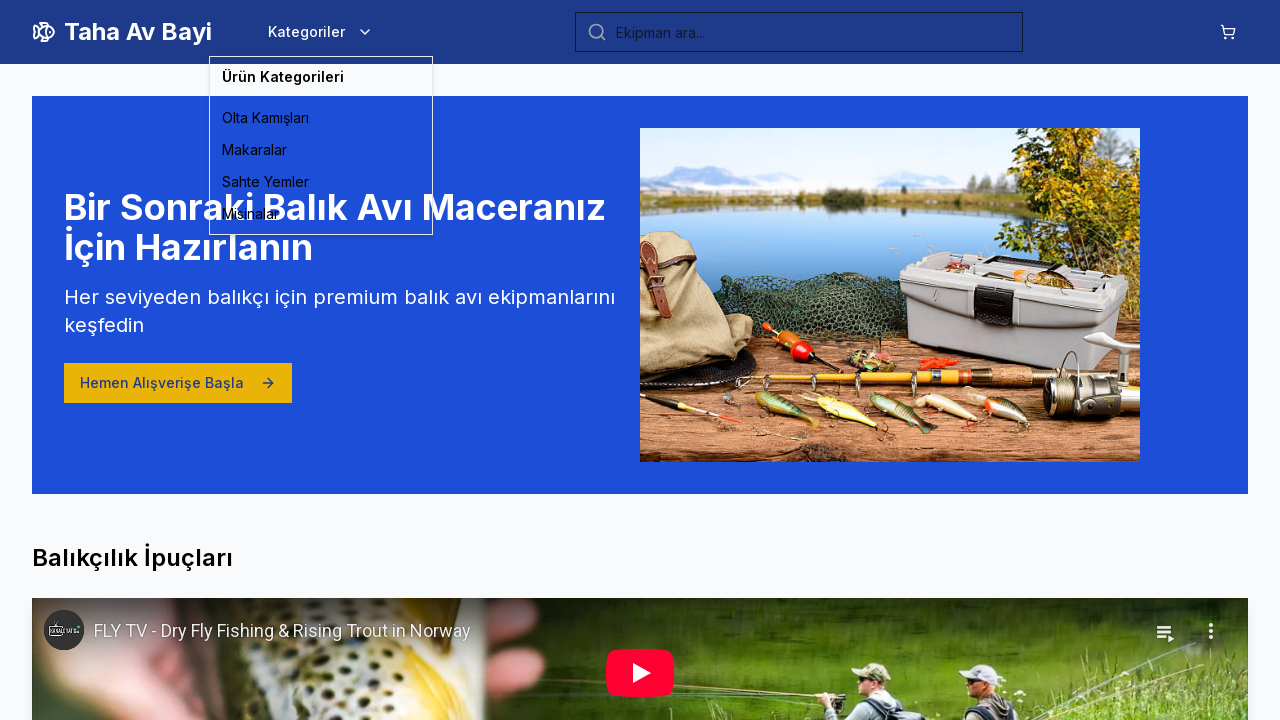

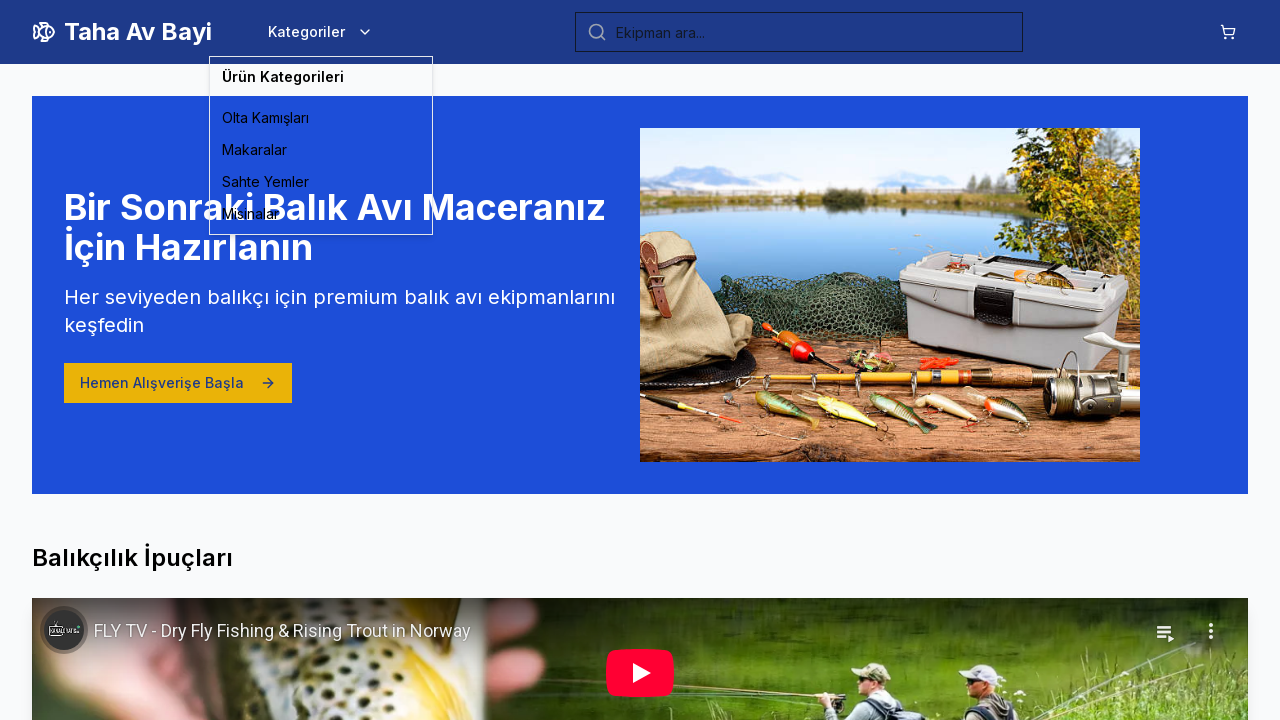